Tests page load delay functionality by navigating to the Load Delay section and clicking the primary button to verify the page handles load delays correctly.

Starting URL: http://uitestingplayground.com/

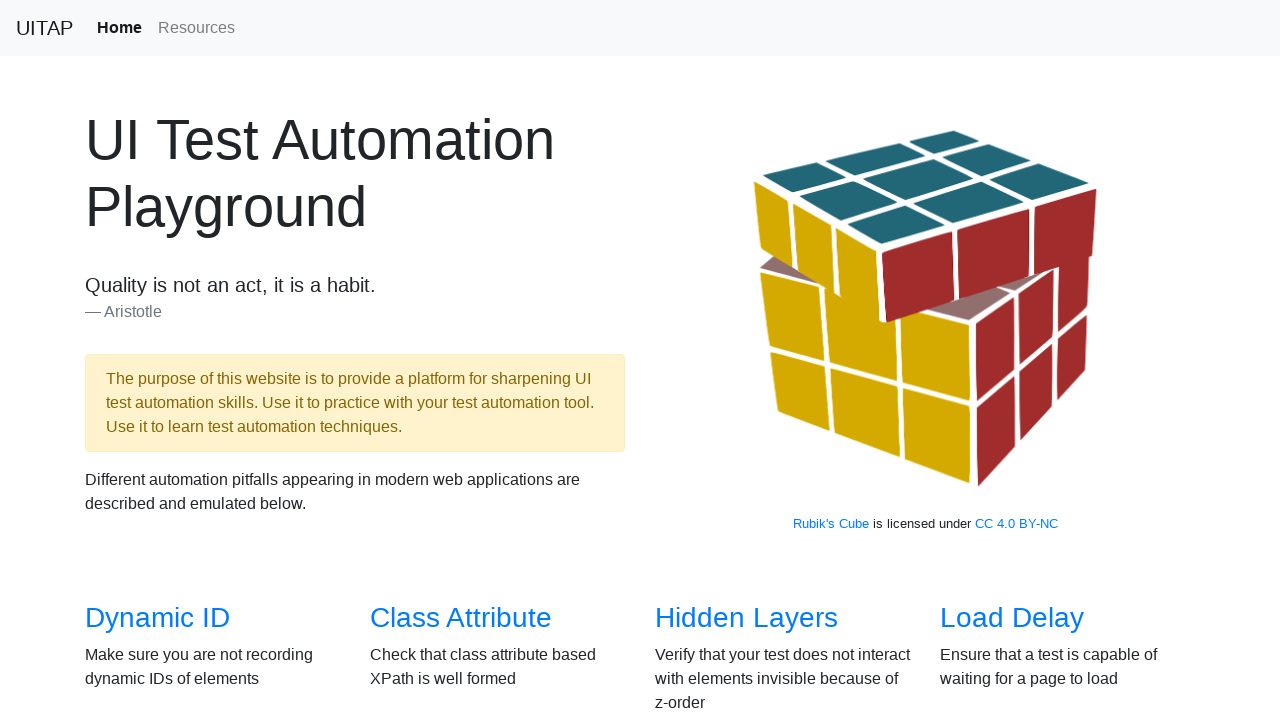

Clicked on 'Load Delay' link to navigate to Load Delay section at (1012, 618) on text=Load Delay
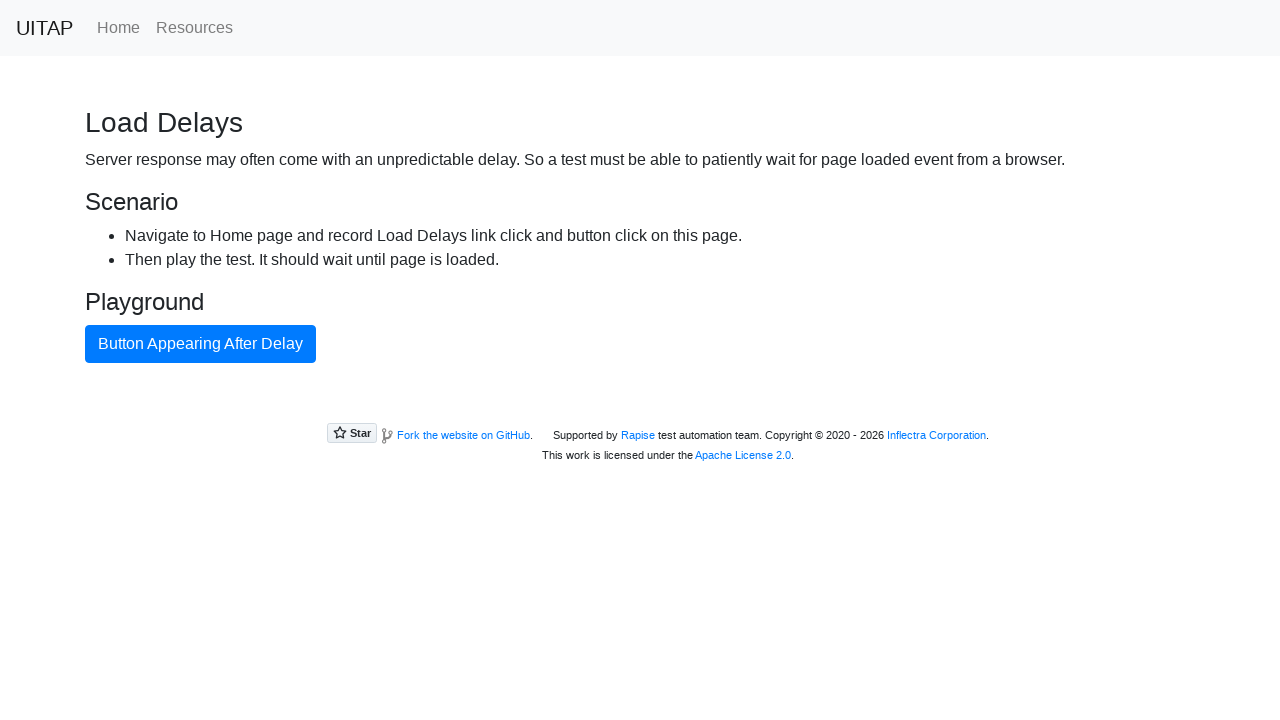

Clicked primary button after page load delay at (200, 344) on button.btn.btn-primary
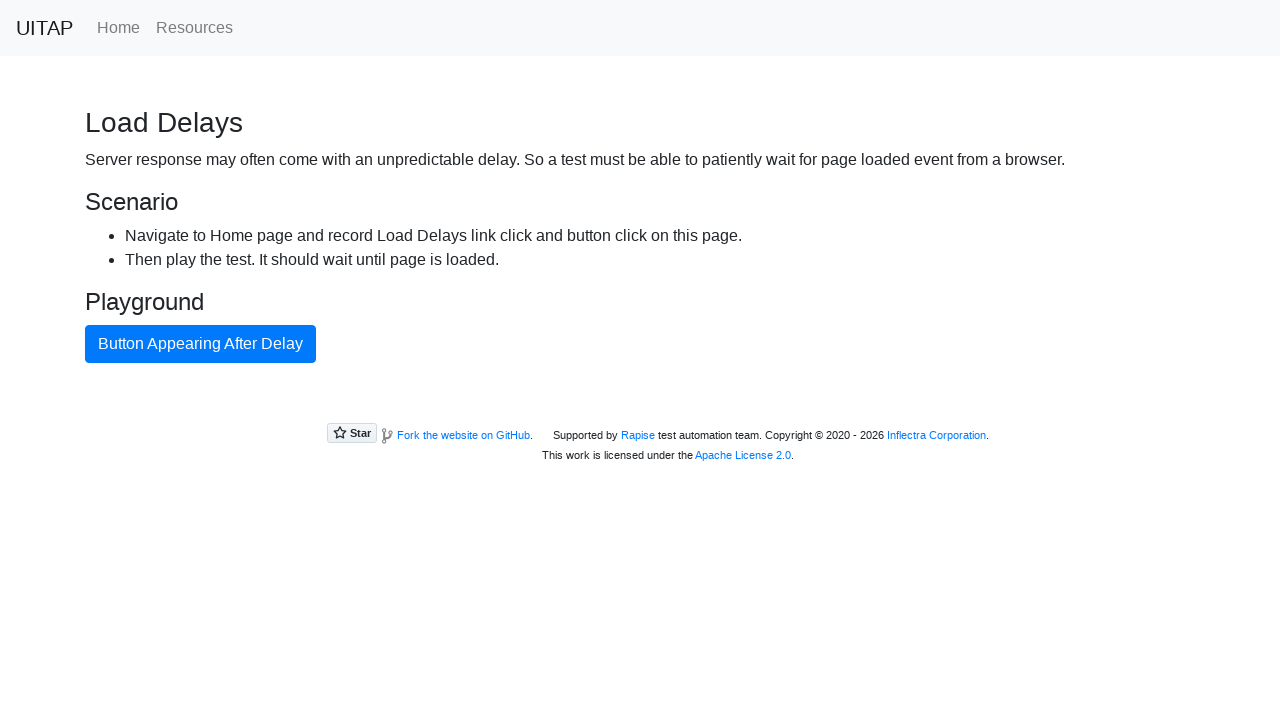

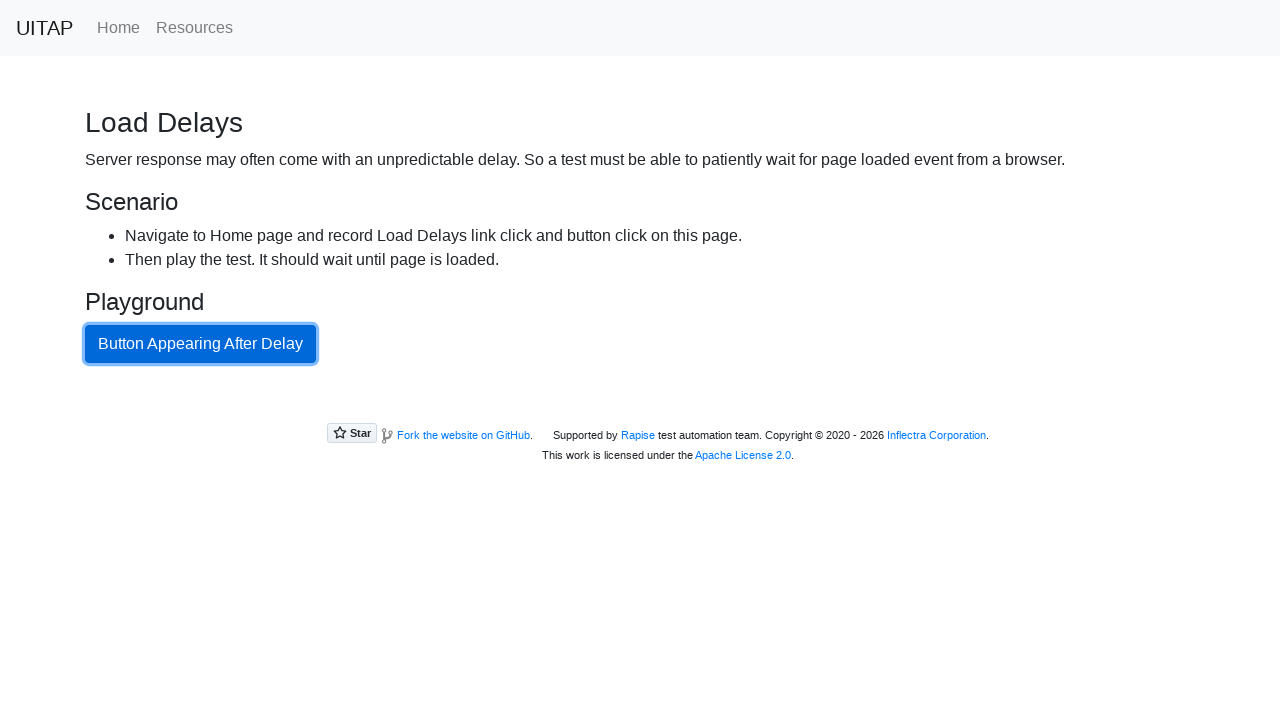